Tests the store locator functionality on Bluestone website by clicking the "Locate" button and verifying that store listings are displayed

Starting URL: https://www.bluestone.com/

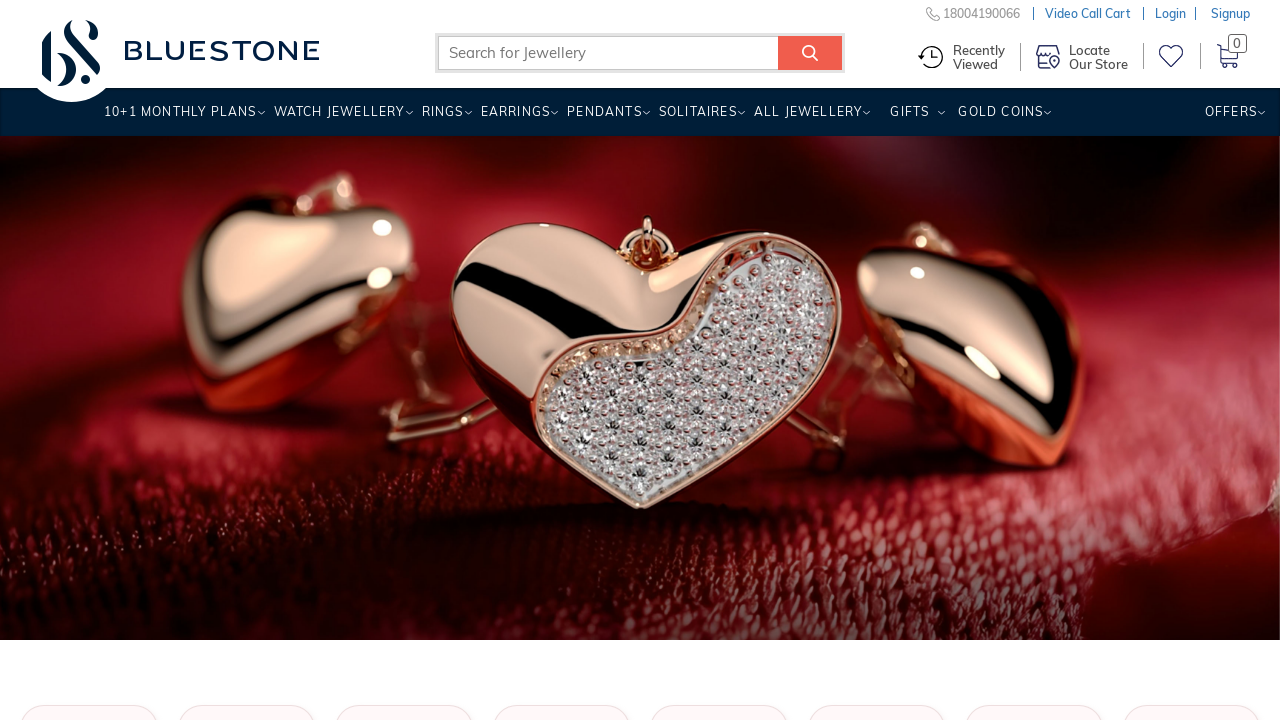

Waited for page to load (domcontentloaded)
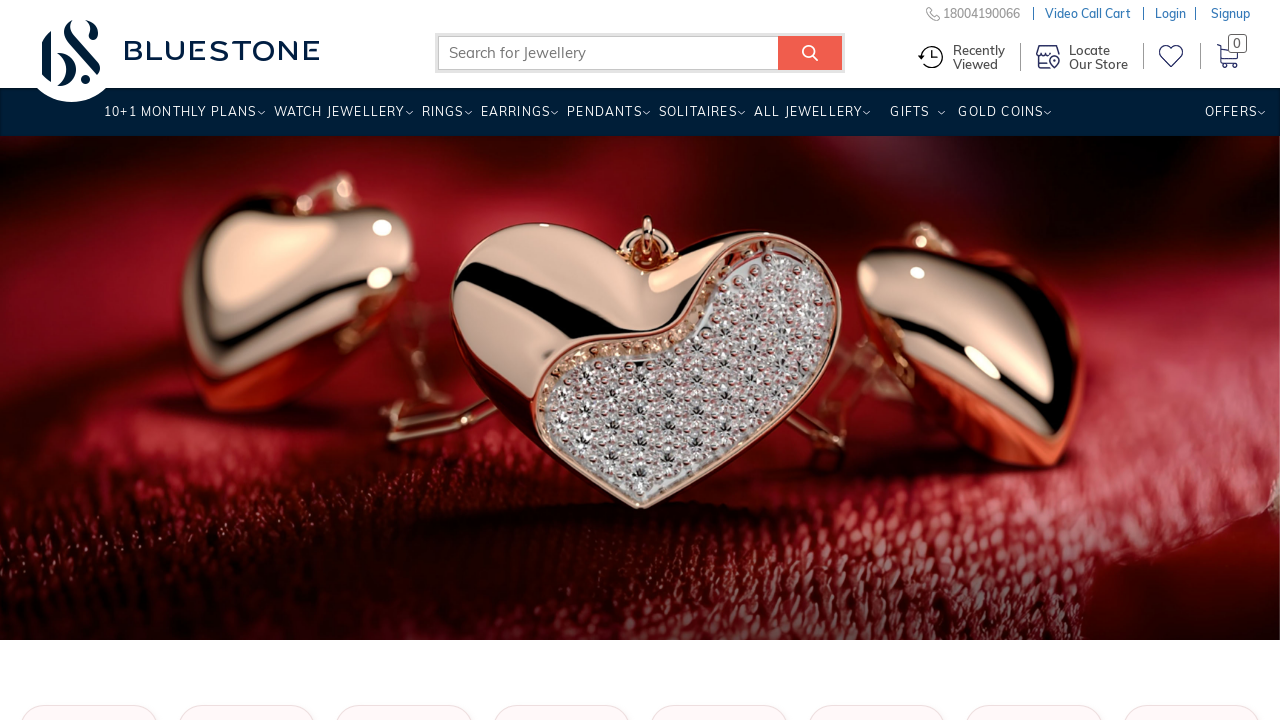

Clicked 'Locate' button to access store locator at (1098, 53) on xpath=//span[contains(text(),'Locate')]
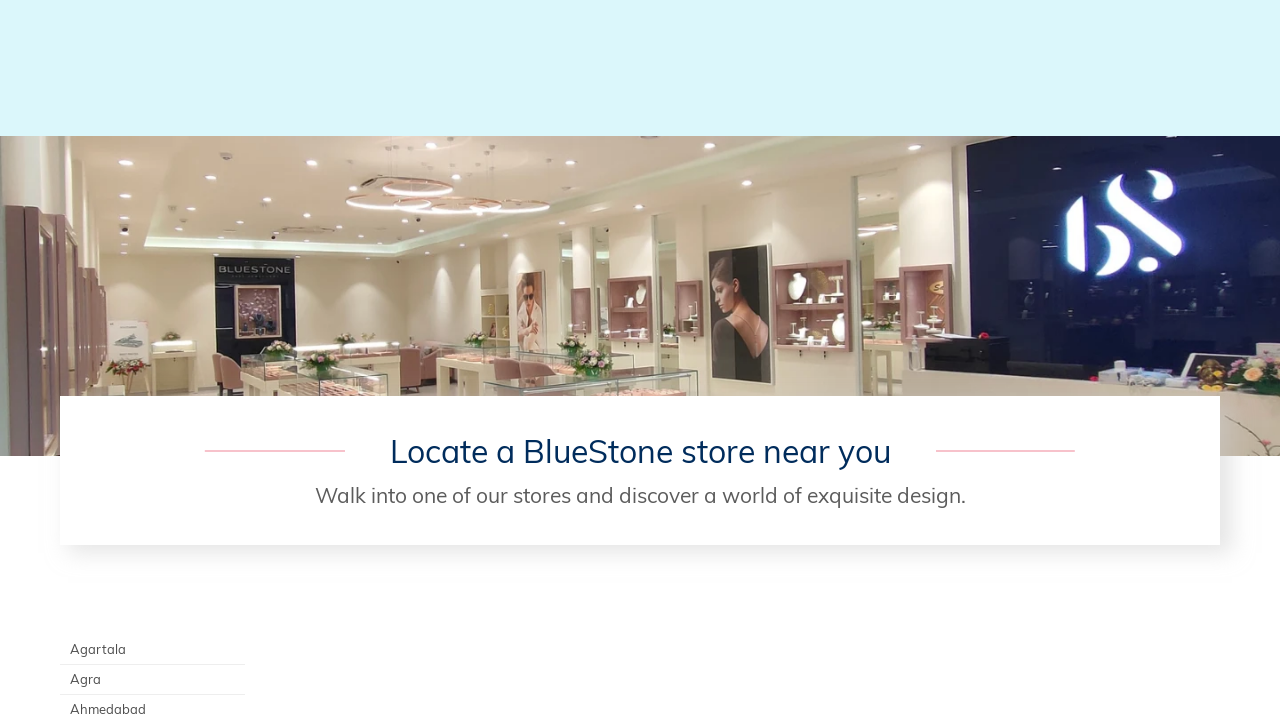

Store listings sidebar appeared with store listings displayed
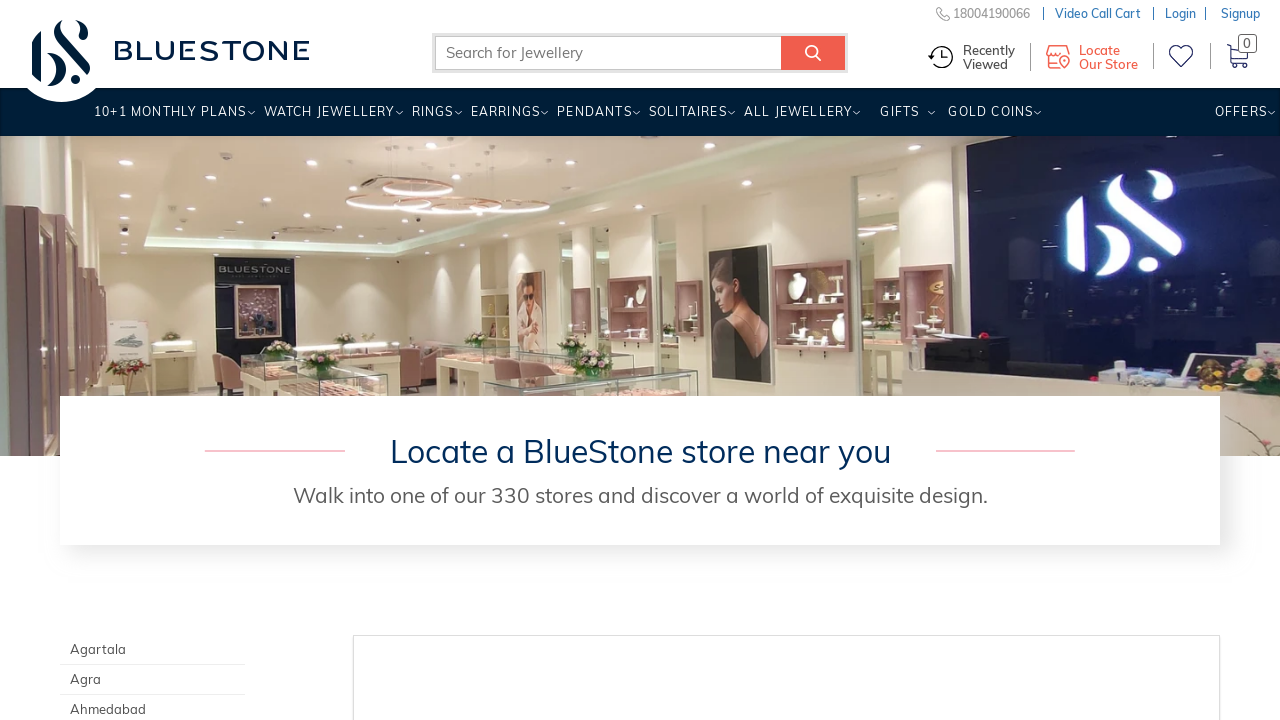

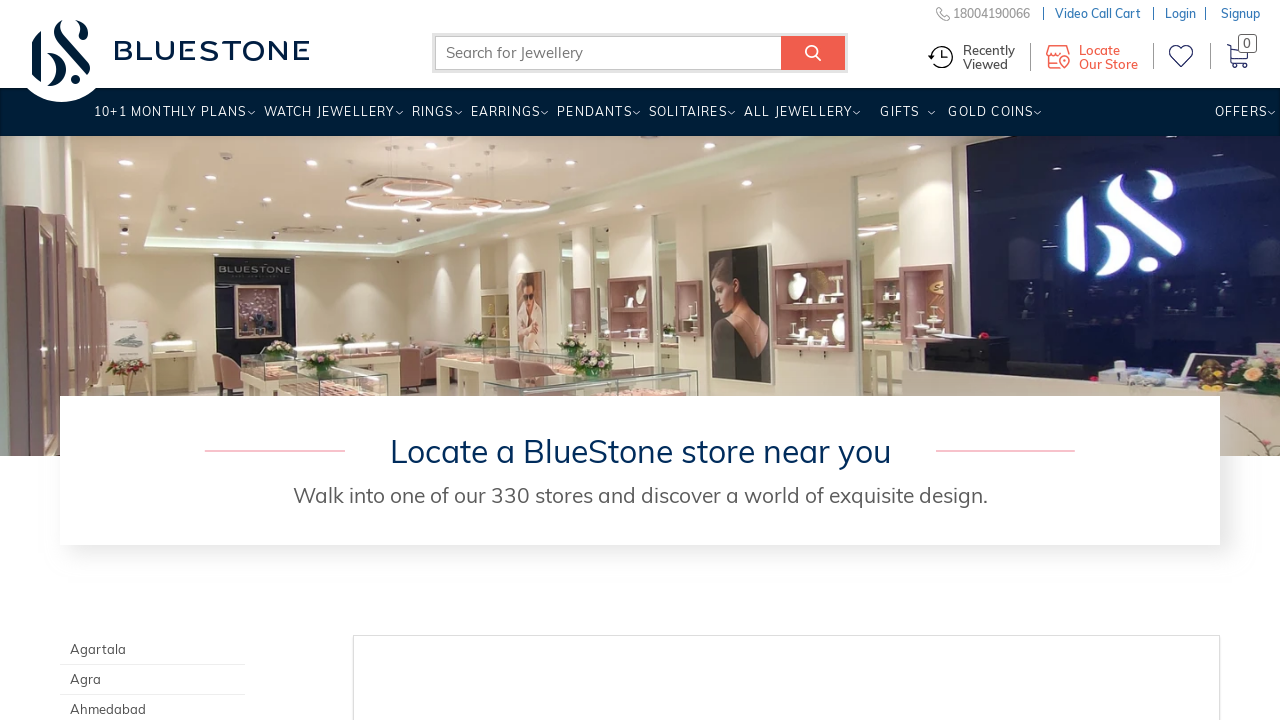